Tests a complete form submission on Formy project by filling personal information fields, selecting radio button for education level, checking a checkbox for gender, selecting from a dropdown menu for years of experience, picking a date, and submitting the form.

Starting URL: https://formy-project.herokuapp.com/form

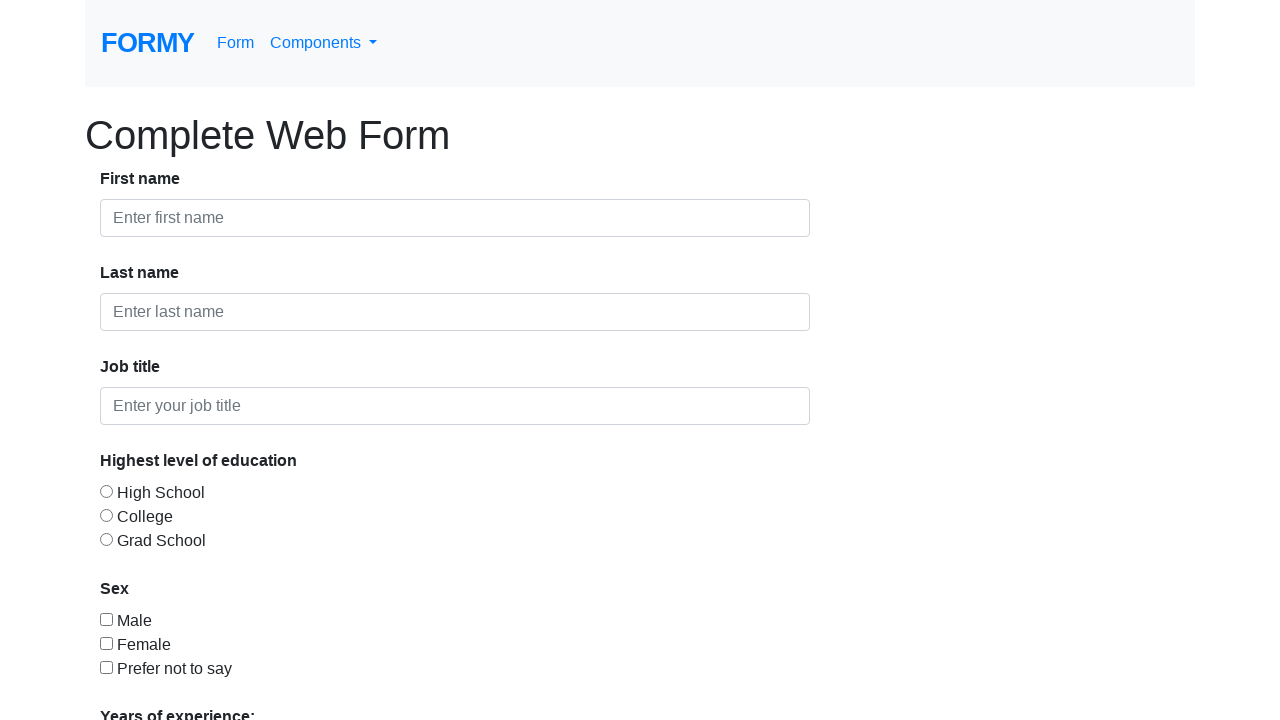

Filled first name field with 'Raymond' on #first-name
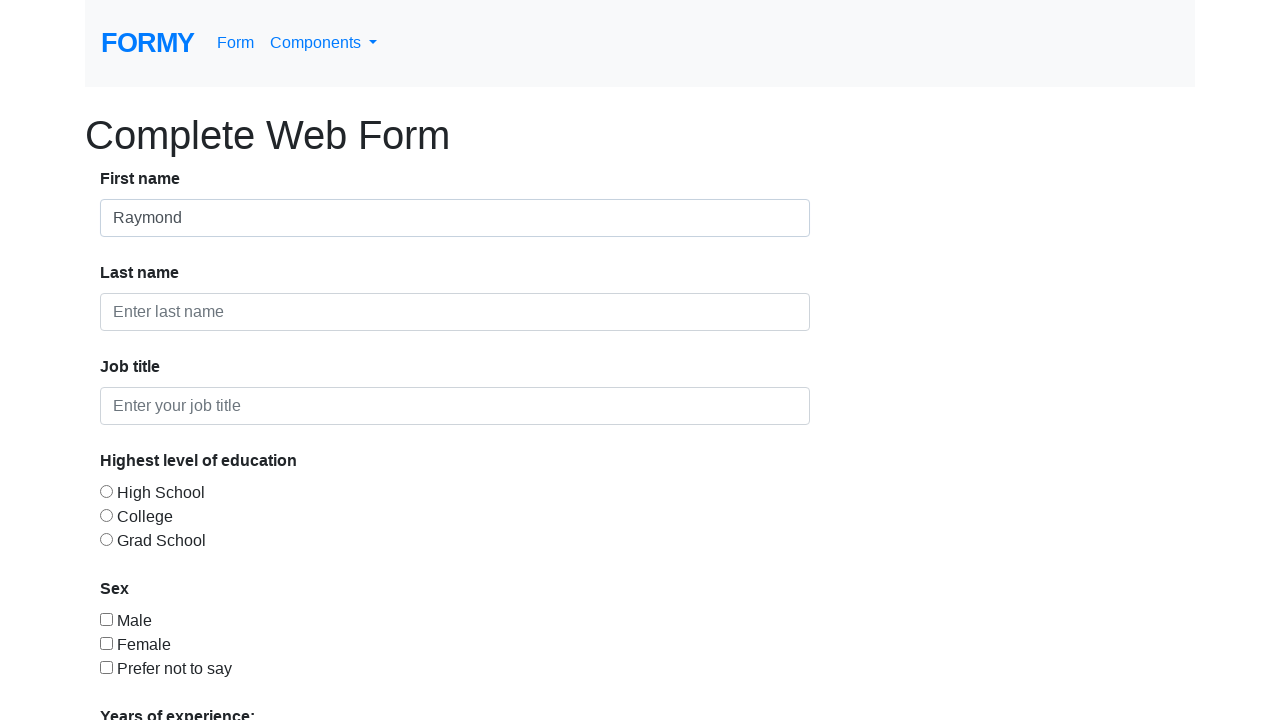

Filled last name field with 'Sardi' on #last-name
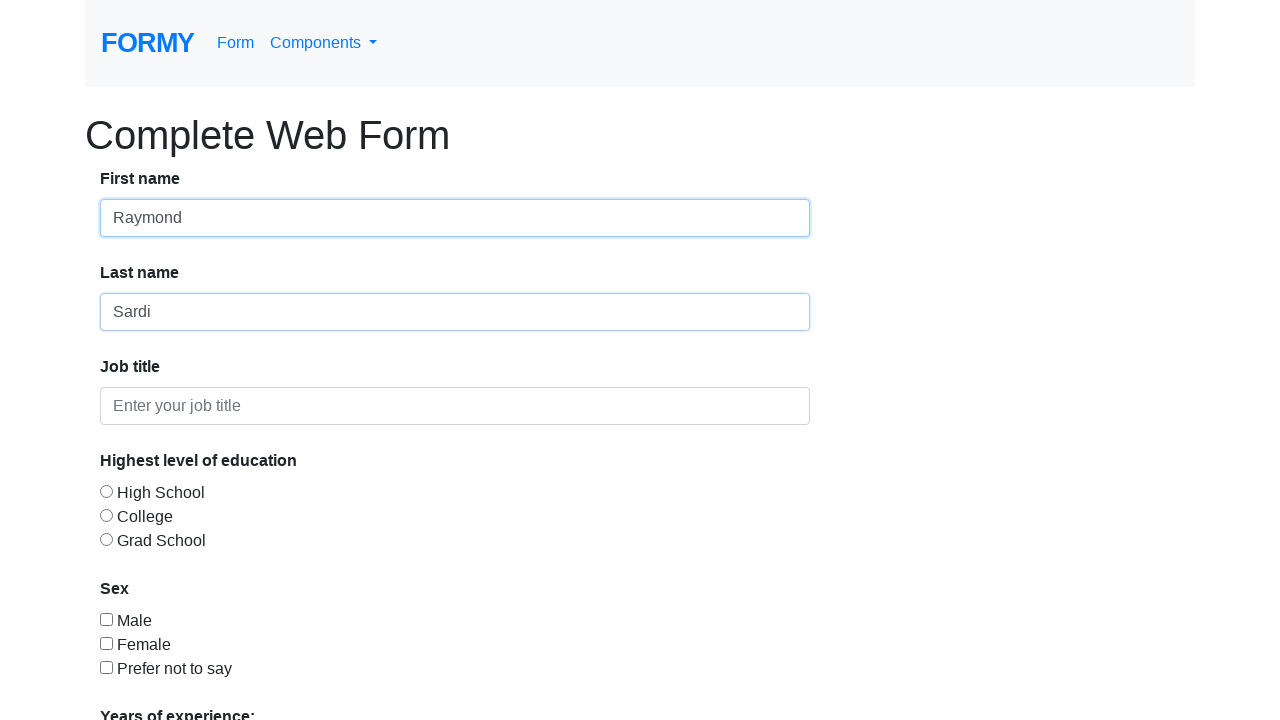

Filled job title field with 'Quality Assurance' on #job-title
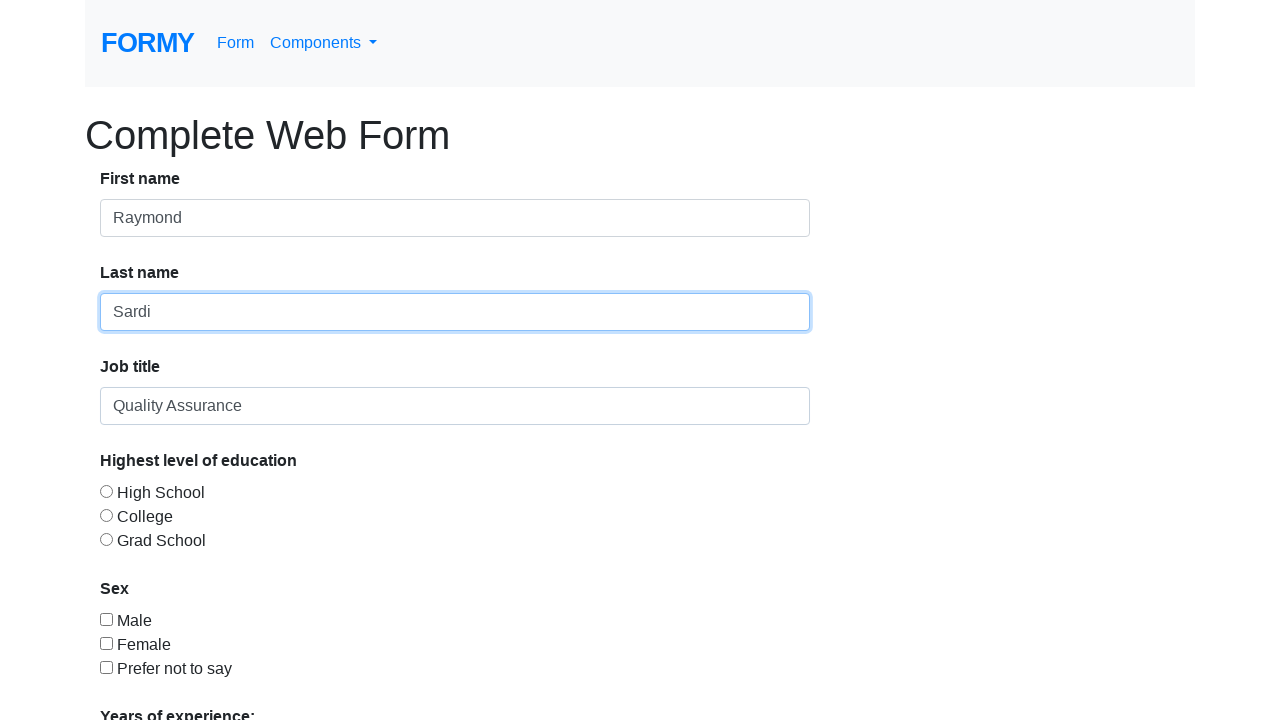

Selected 'College' education level radio button at (106, 515) on #radio-button-2
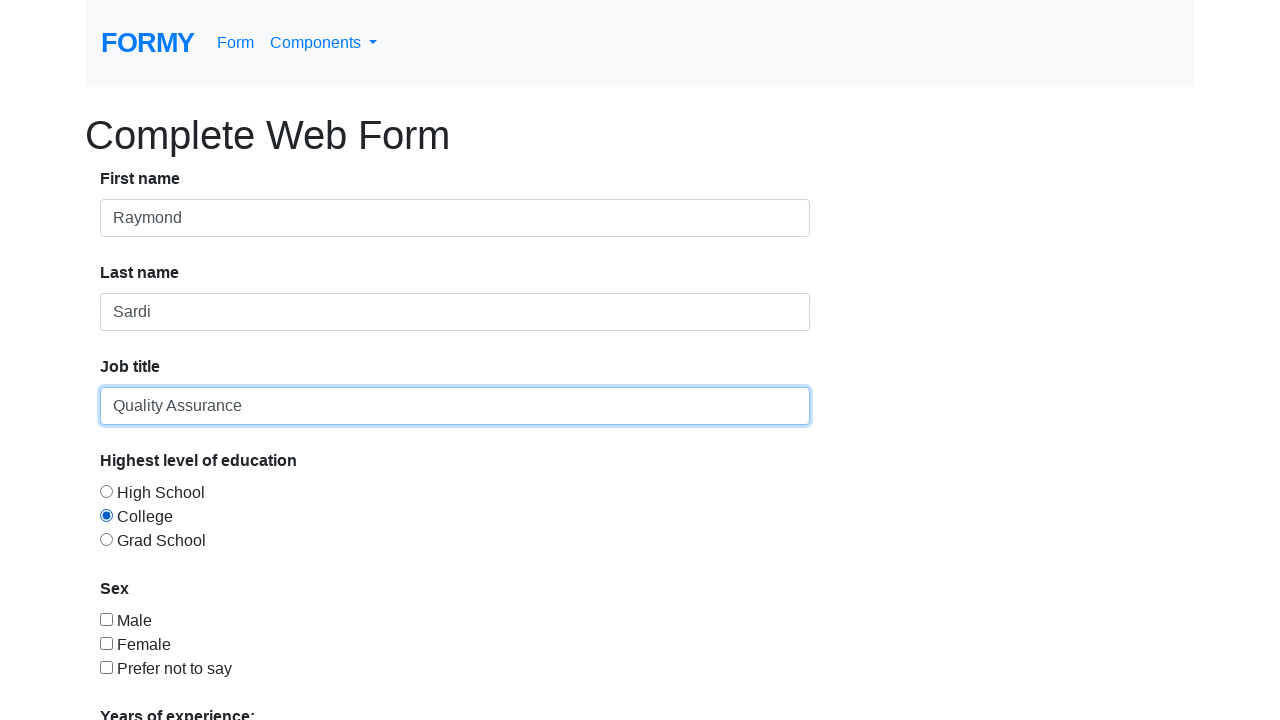

Checked 'Female' gender checkbox at (106, 643) on #checkbox-2
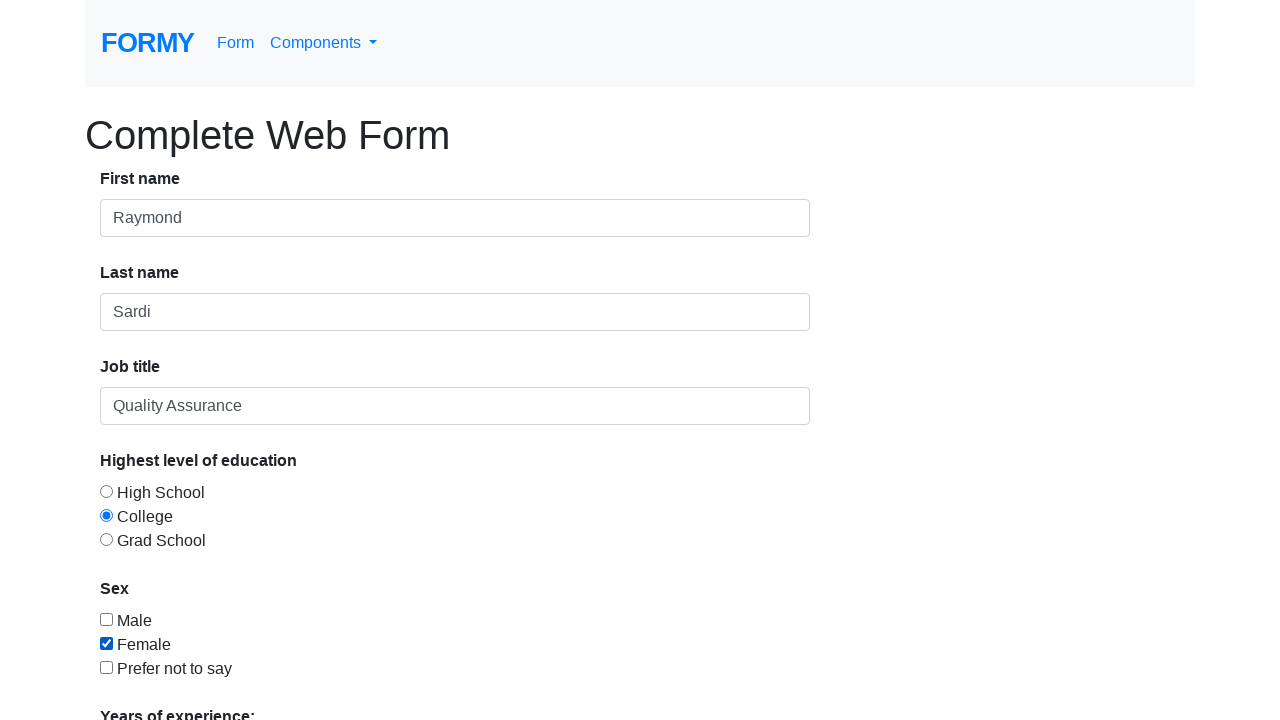

Selected years of experience from dropdown (index 2) on #select-menu
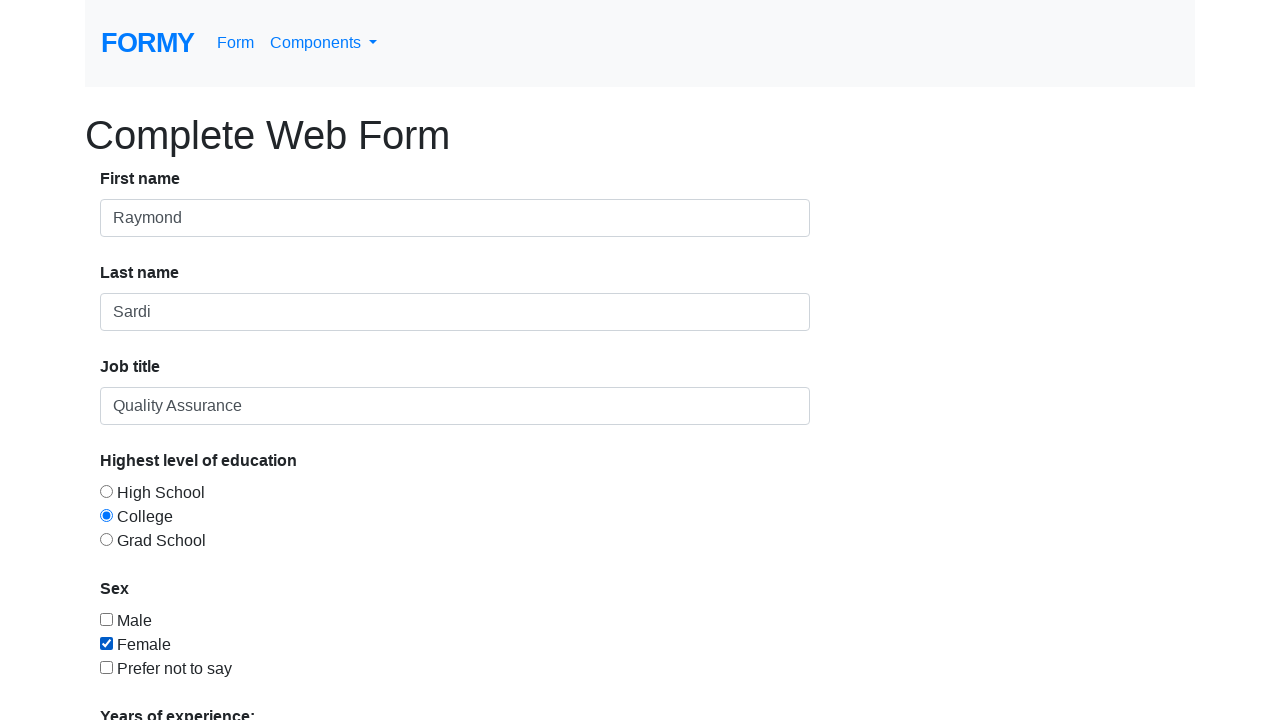

Clicked on date picker to open calendar at (270, 613) on #datepicker
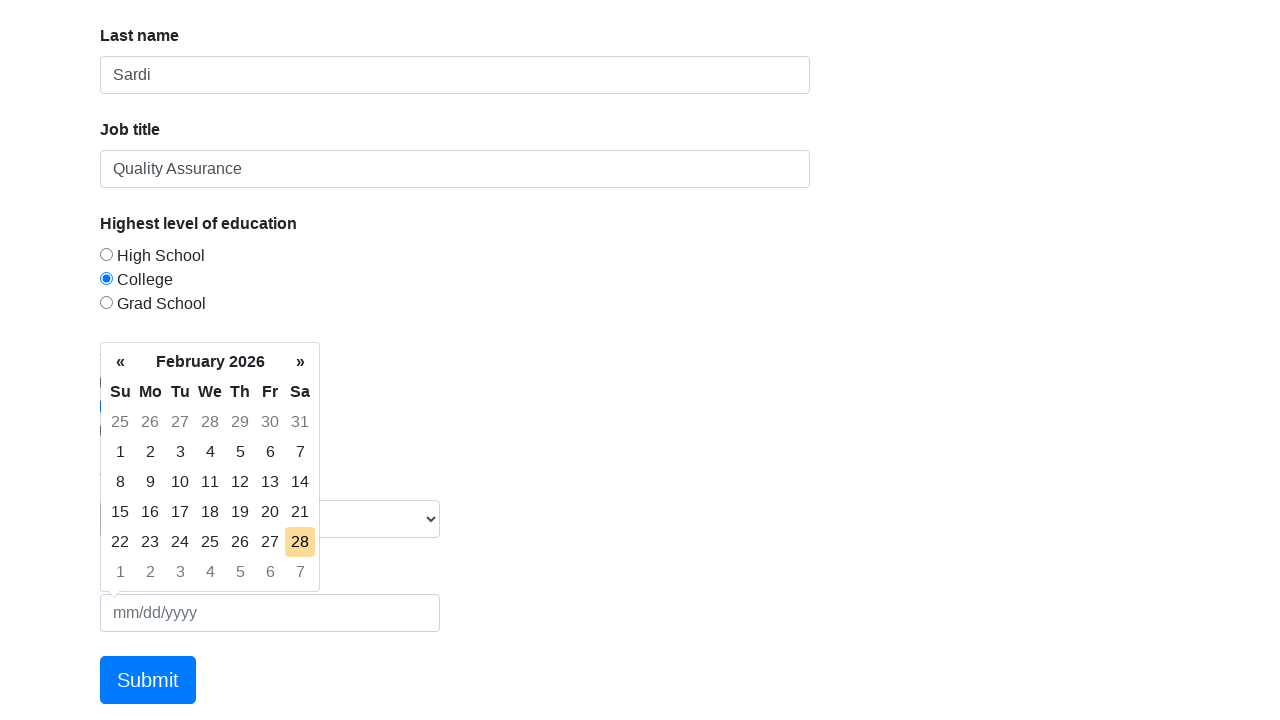

Selected a date from the calendar at (270, 512) on xpath=/html/body/div[2]/div[1]/table/tbody/tr[4]/td[6]
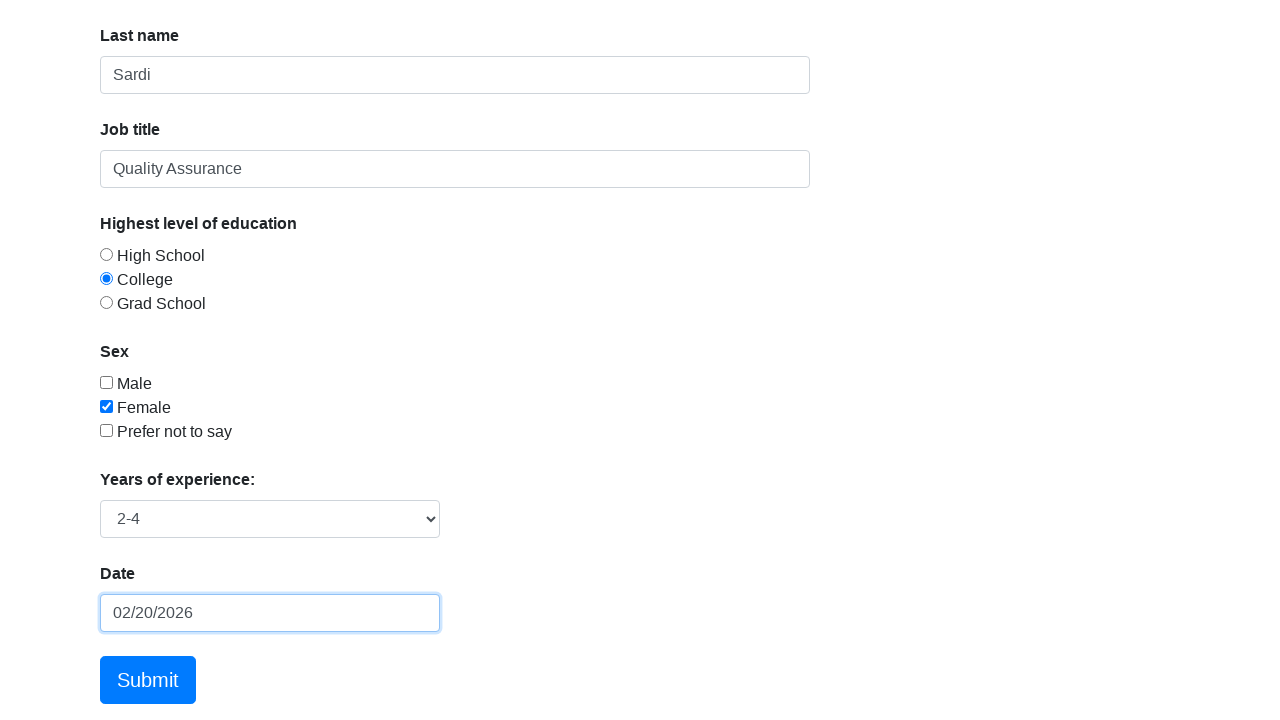

Clicked form submit button at (148, 680) on xpath=/html/body/div/form/div/div[8]/a
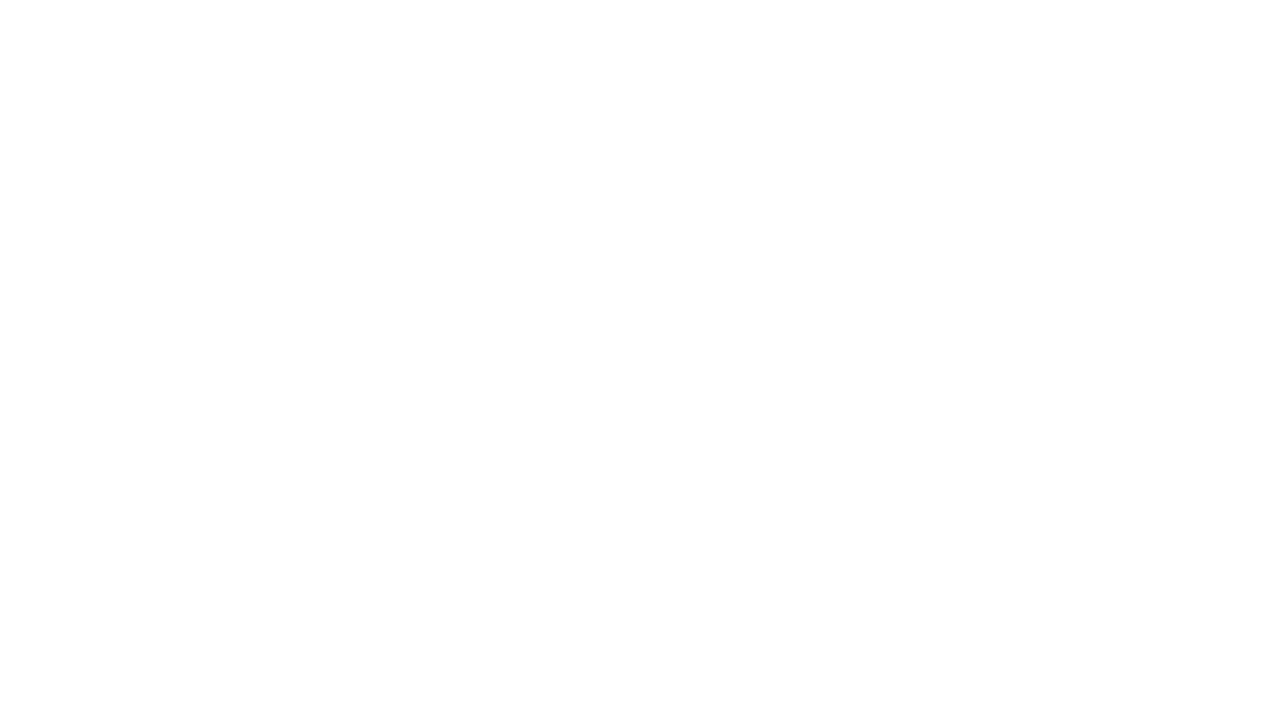

Form submission completed and page loaded
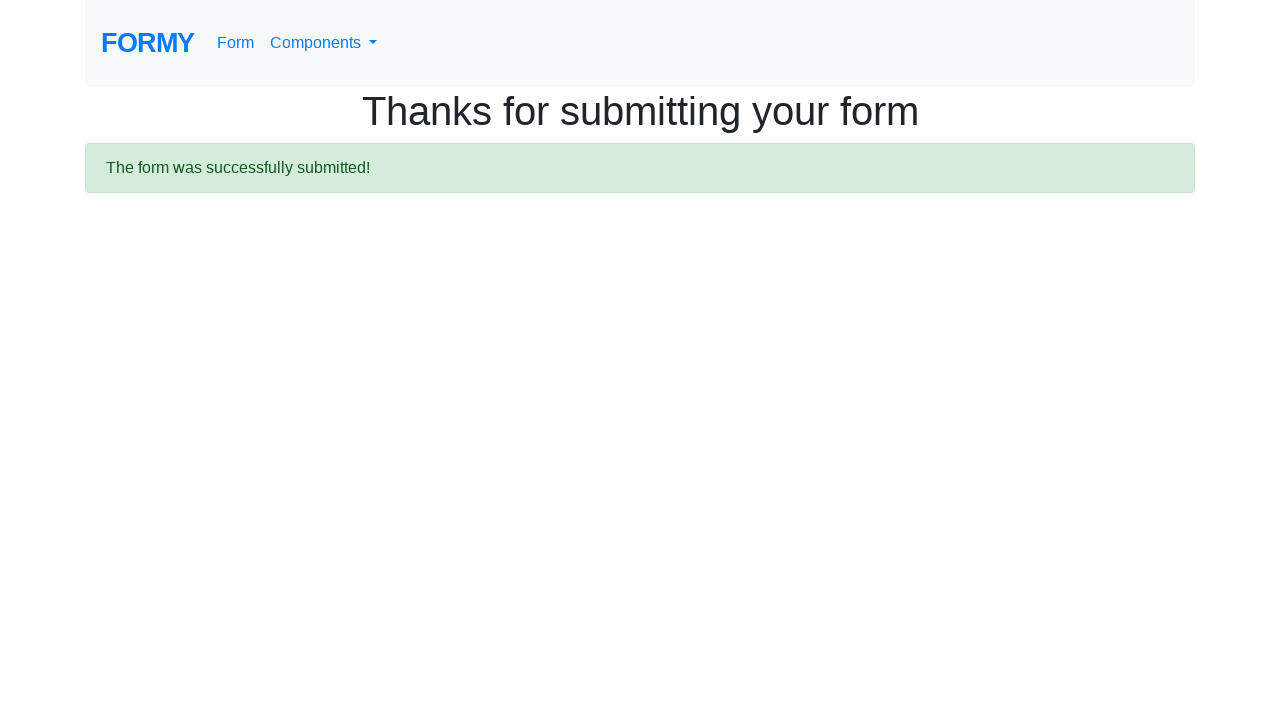

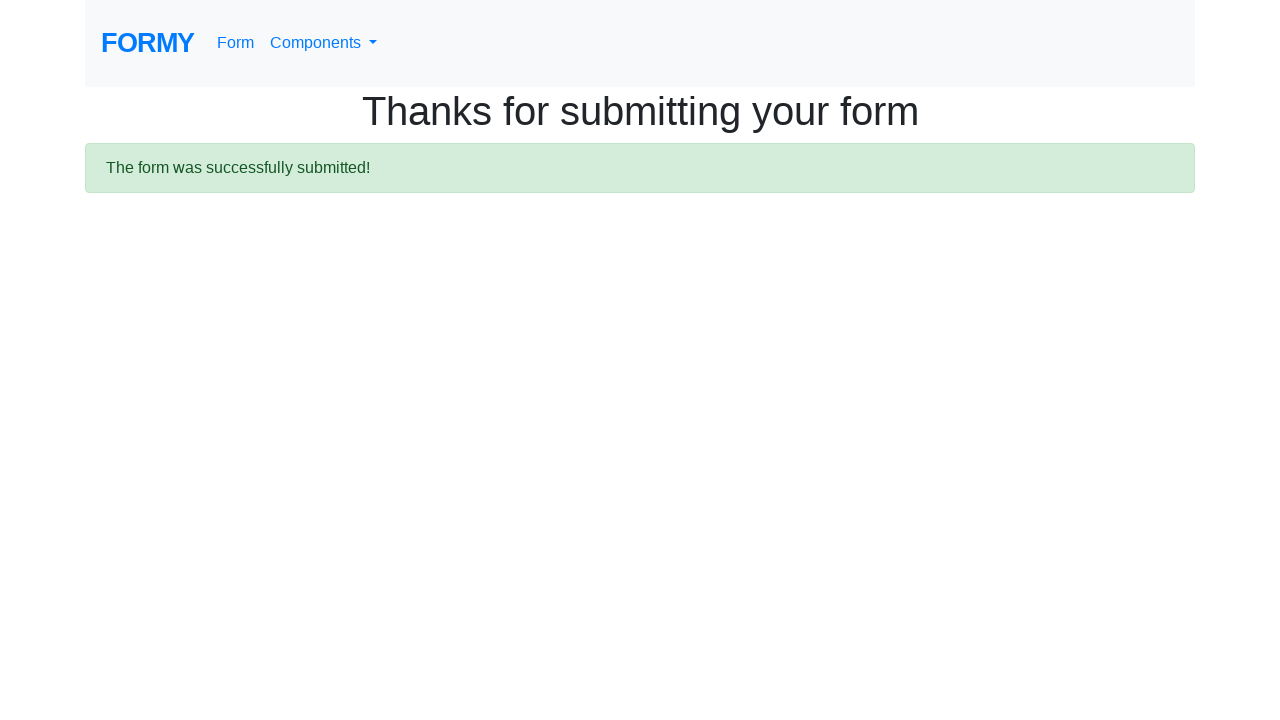